Navigates to a Selenium practice page and interacts with a demo web table, verifying table rows and specific cell data are present.

Starting URL: https://www.techlistic.com/p/demo-selenium-practice.html

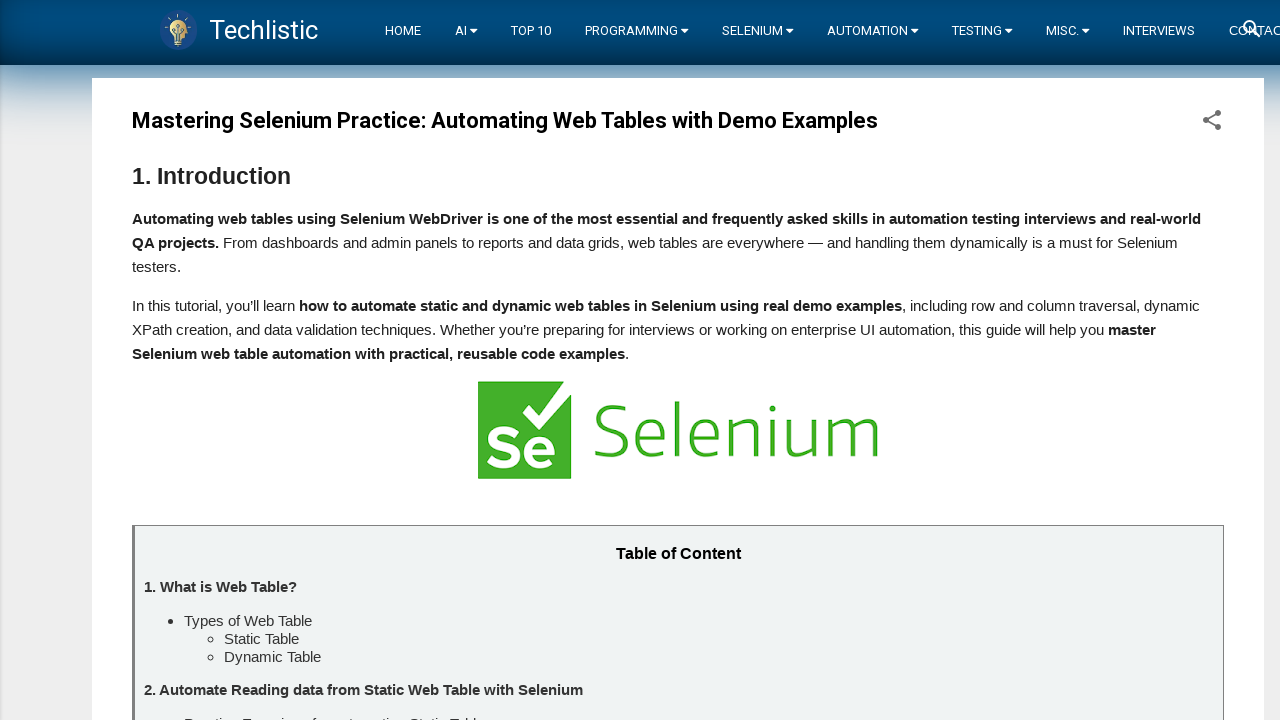

Navigated to Selenium practice page
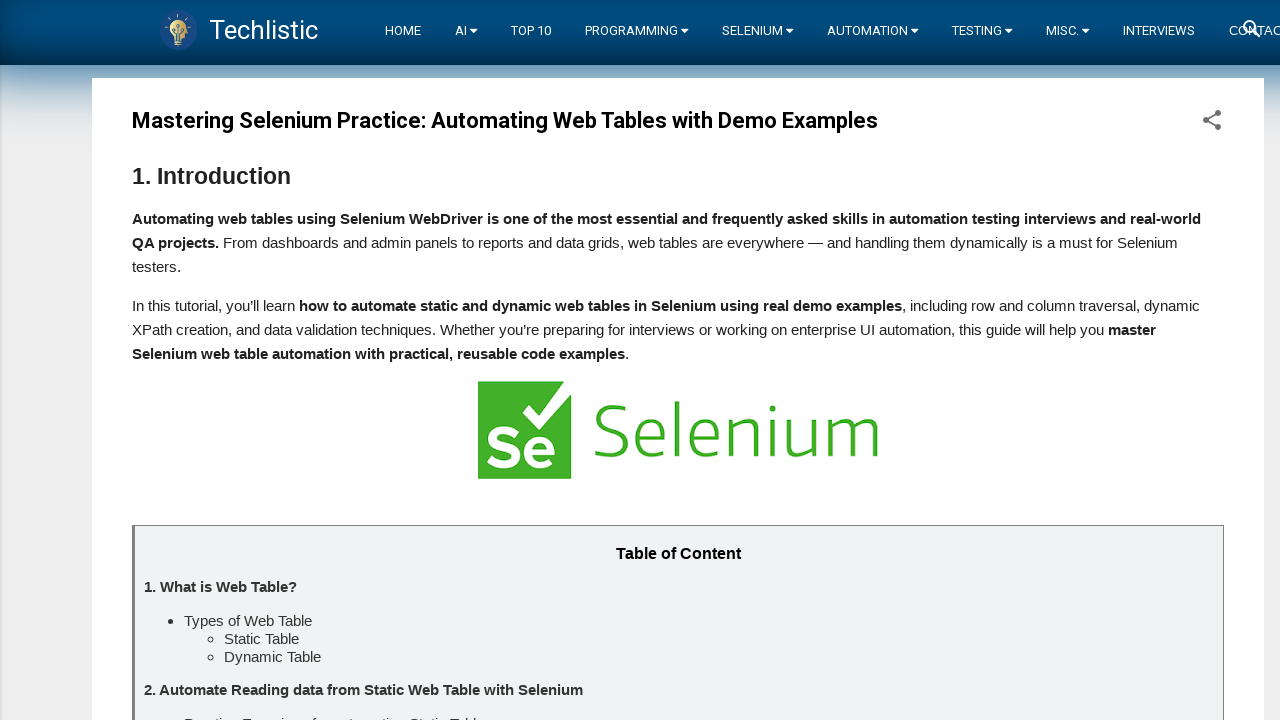

Demo table loaded successfully
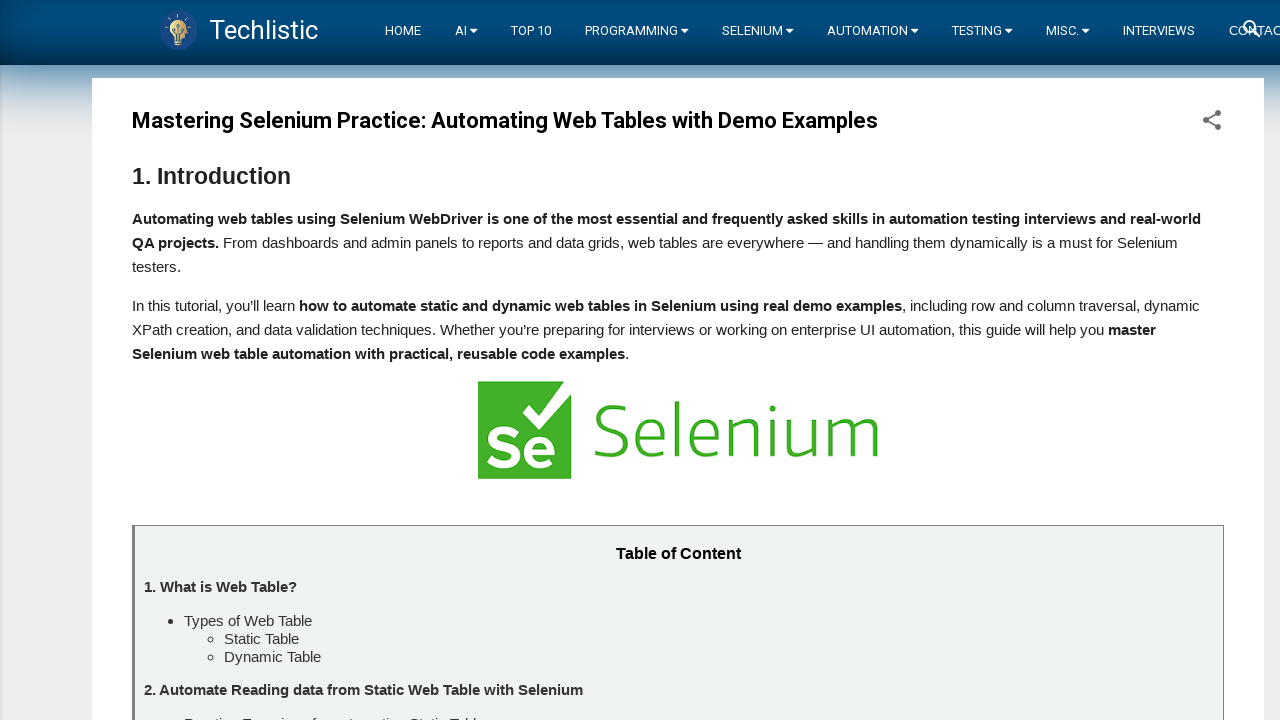

Table rows verified to exist in tbody
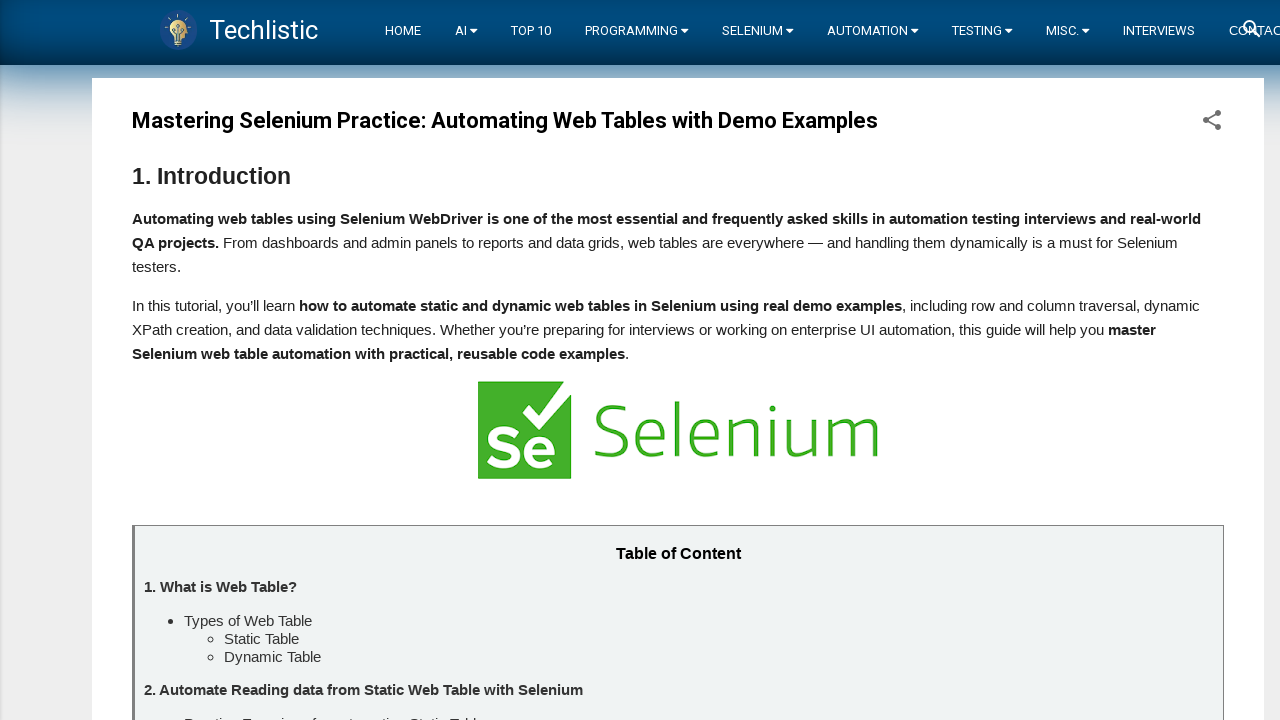

Height column cells (3rd column) verified to exist
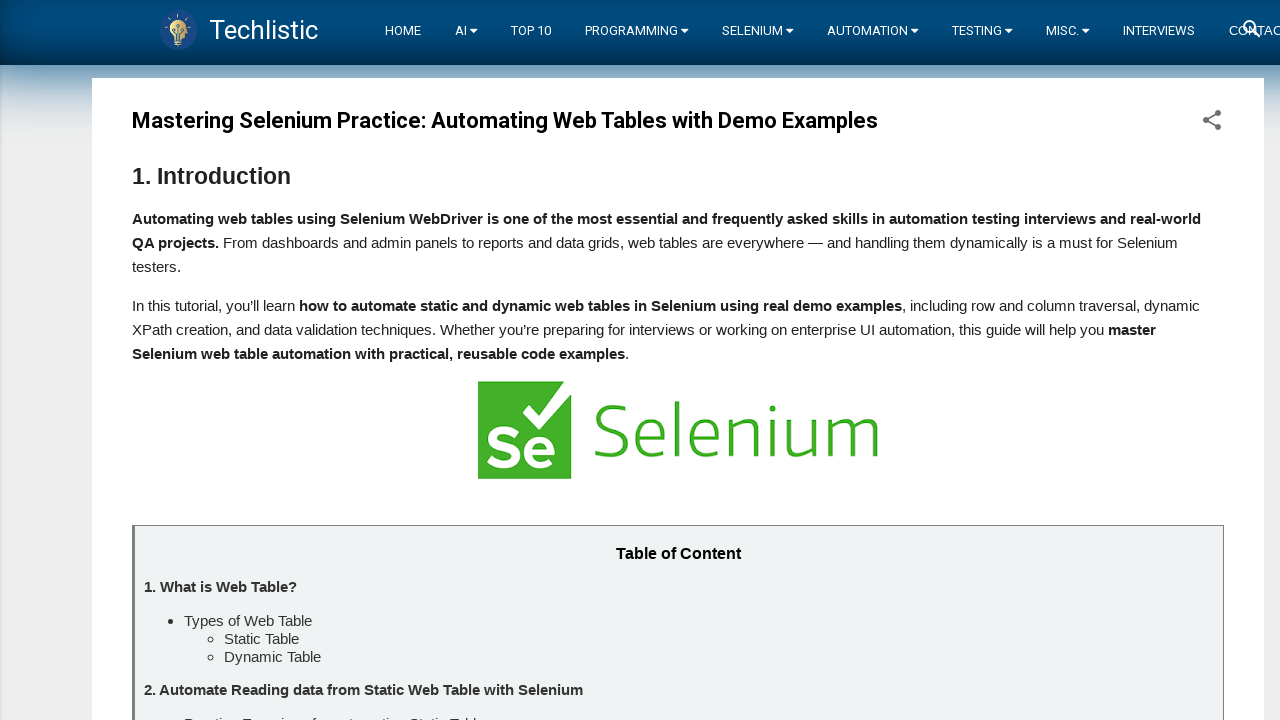

Clicked on row 3, column 4 cell to verify table interactivity at (794, 361) on xpath=//*[@class='tsc_table_s13']//tbody//tr[3]//td[4]
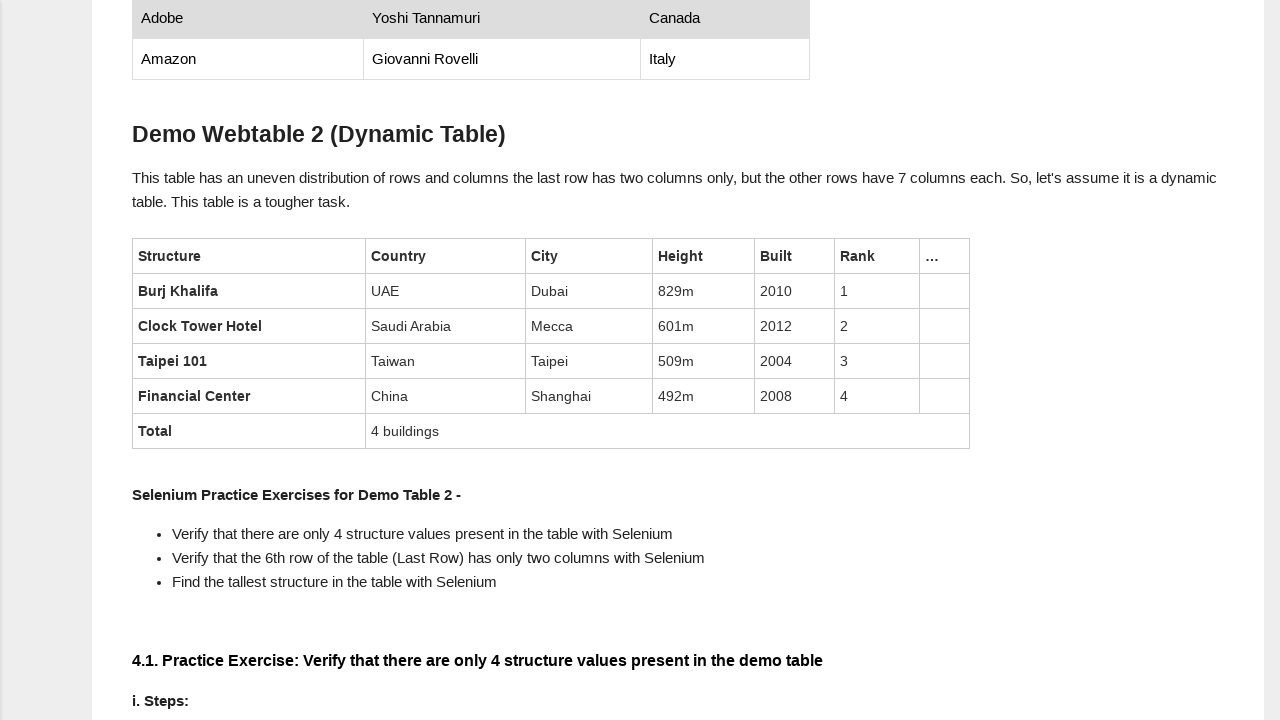

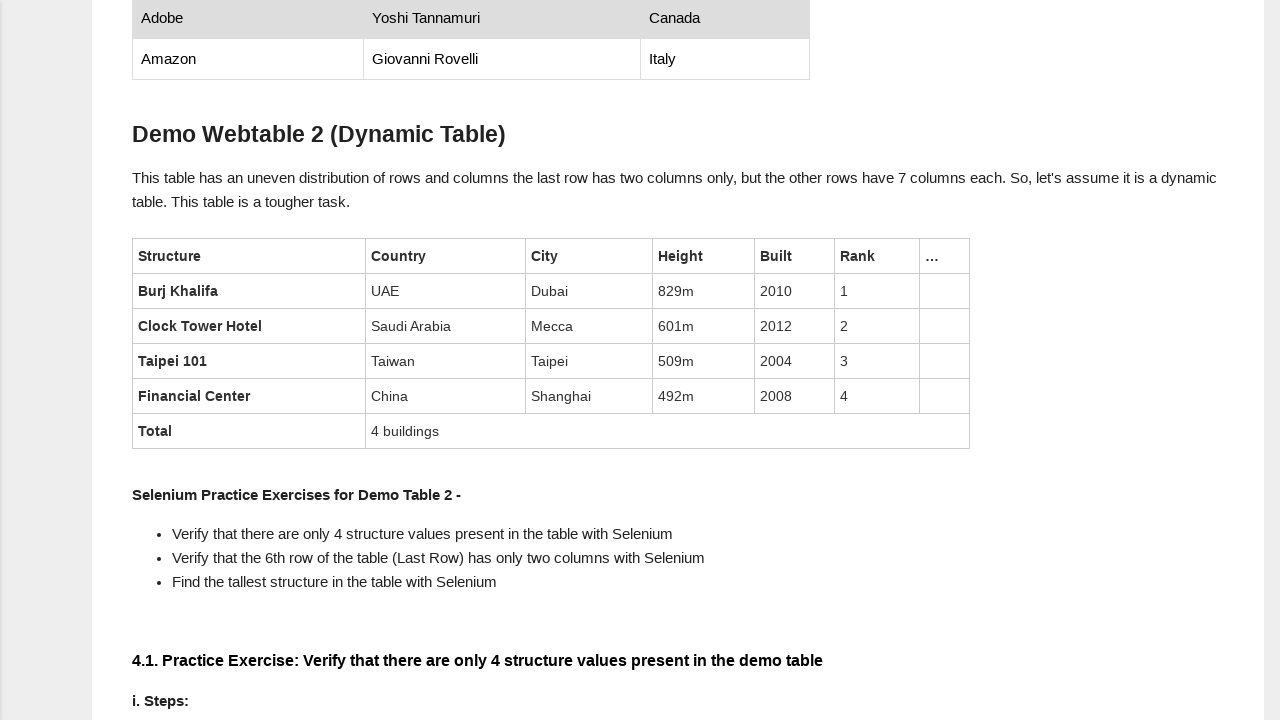